Tests navigation and clicking functionality on a software testing website by clicking on different parent title elements

Starting URL: http://software-testing.ru/

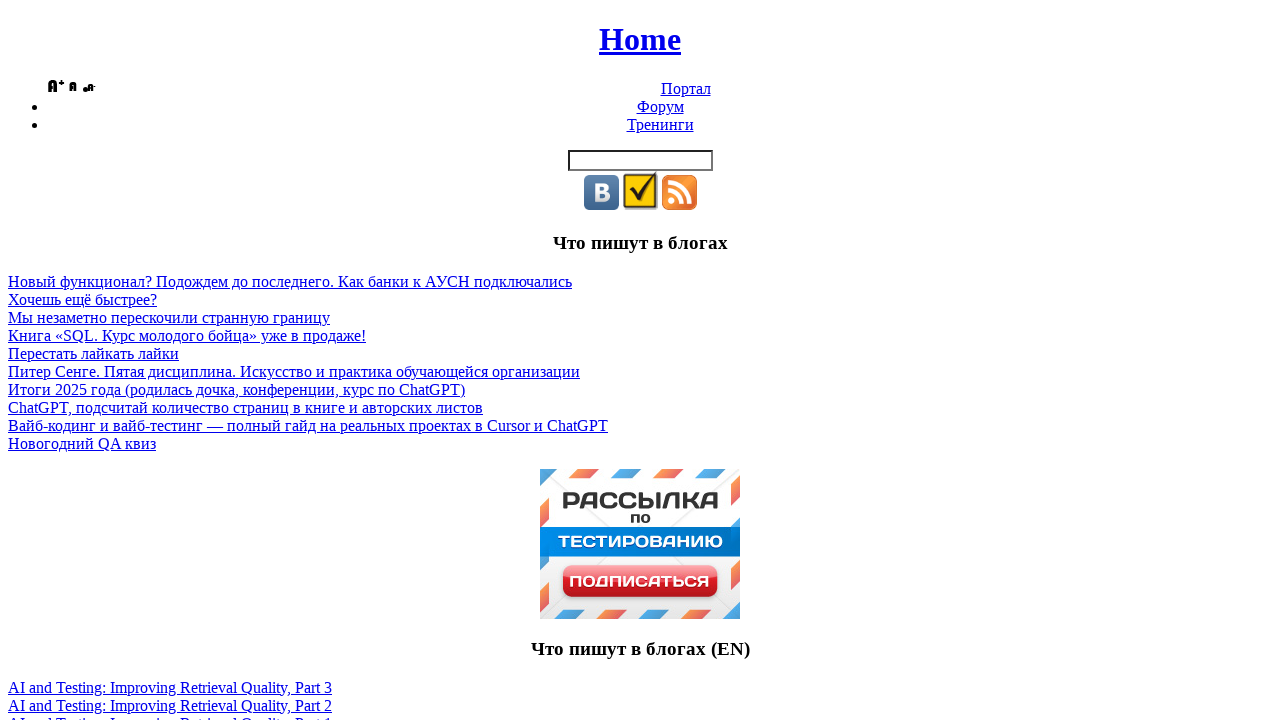

Clicked first parent title element at (686, 88) on span.tpparenttitle
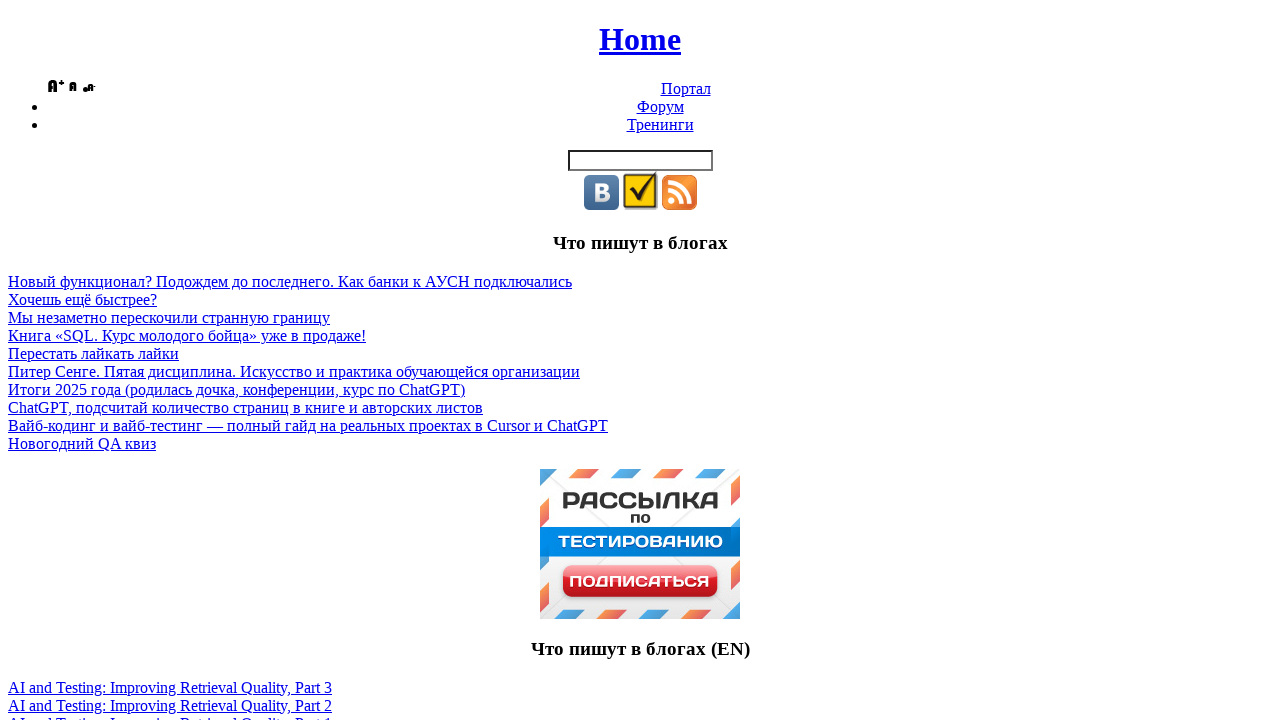

Navigated back to homepage
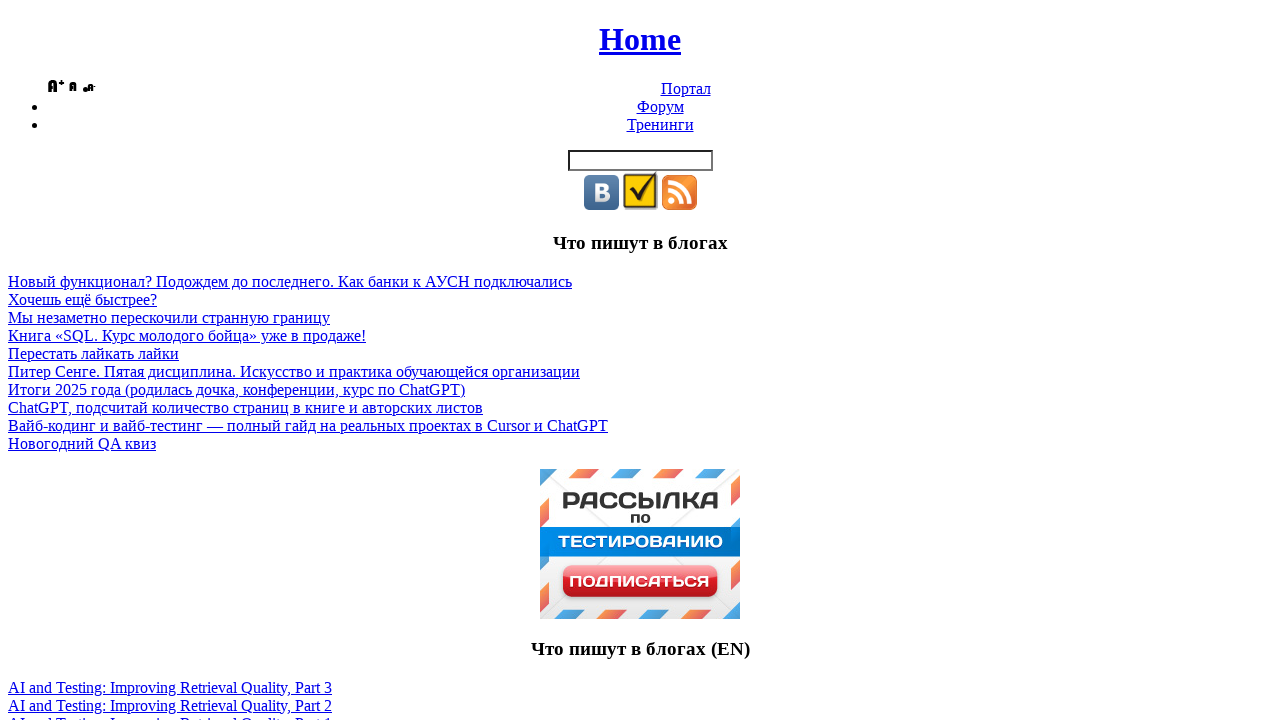

Clicked second parent title element at (660, 106) on span.tpparenttitle >> nth=1
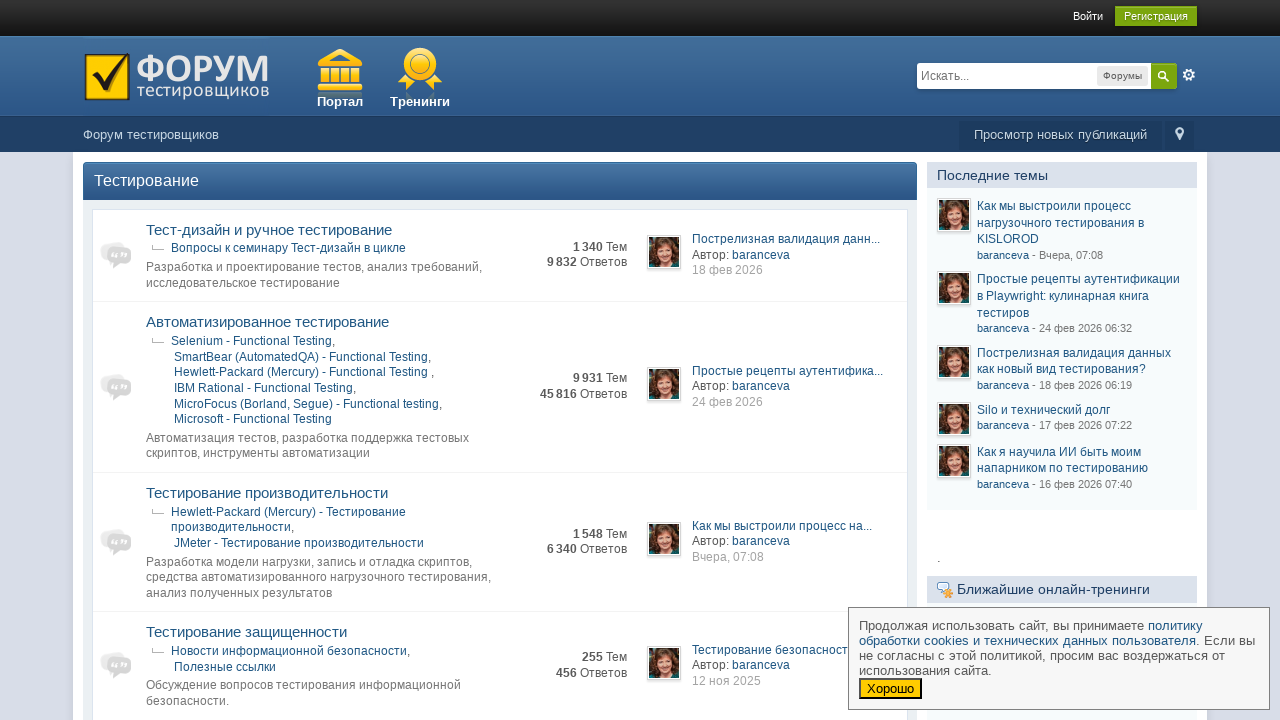

Navigated back to homepage
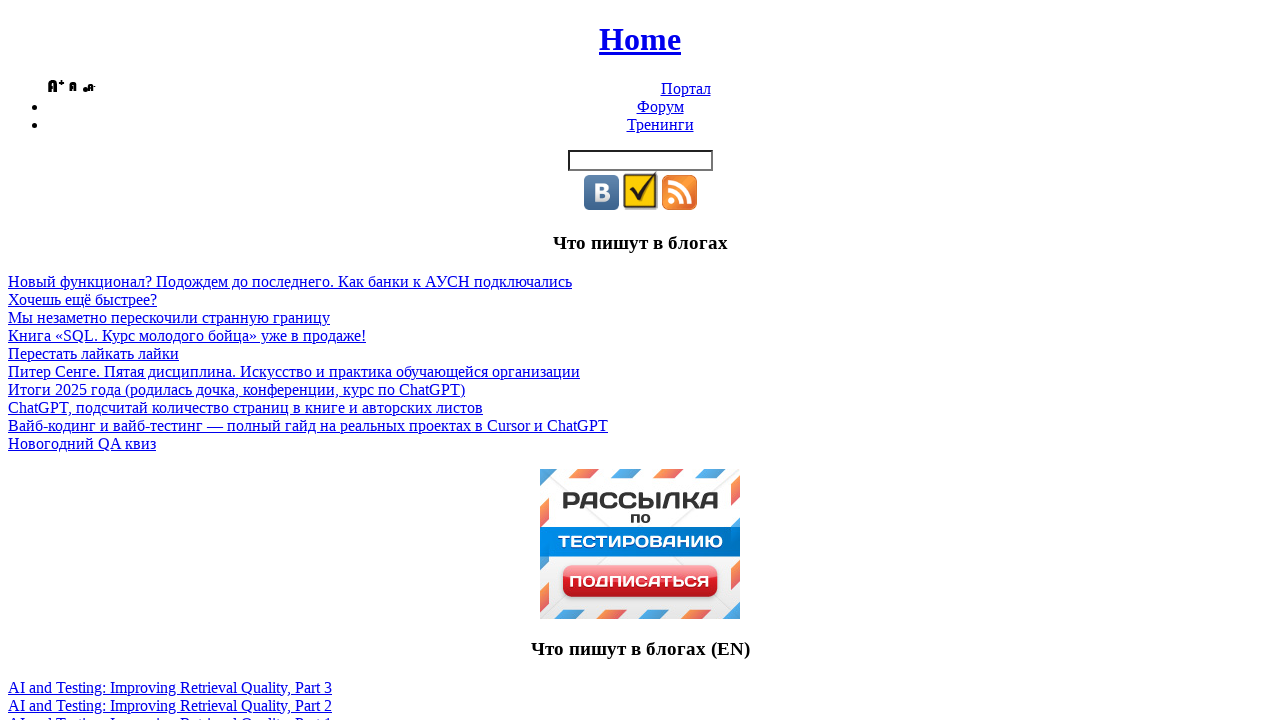

Clicked third parent title element at (660, 124) on span.tpparenttitle >> nth=2
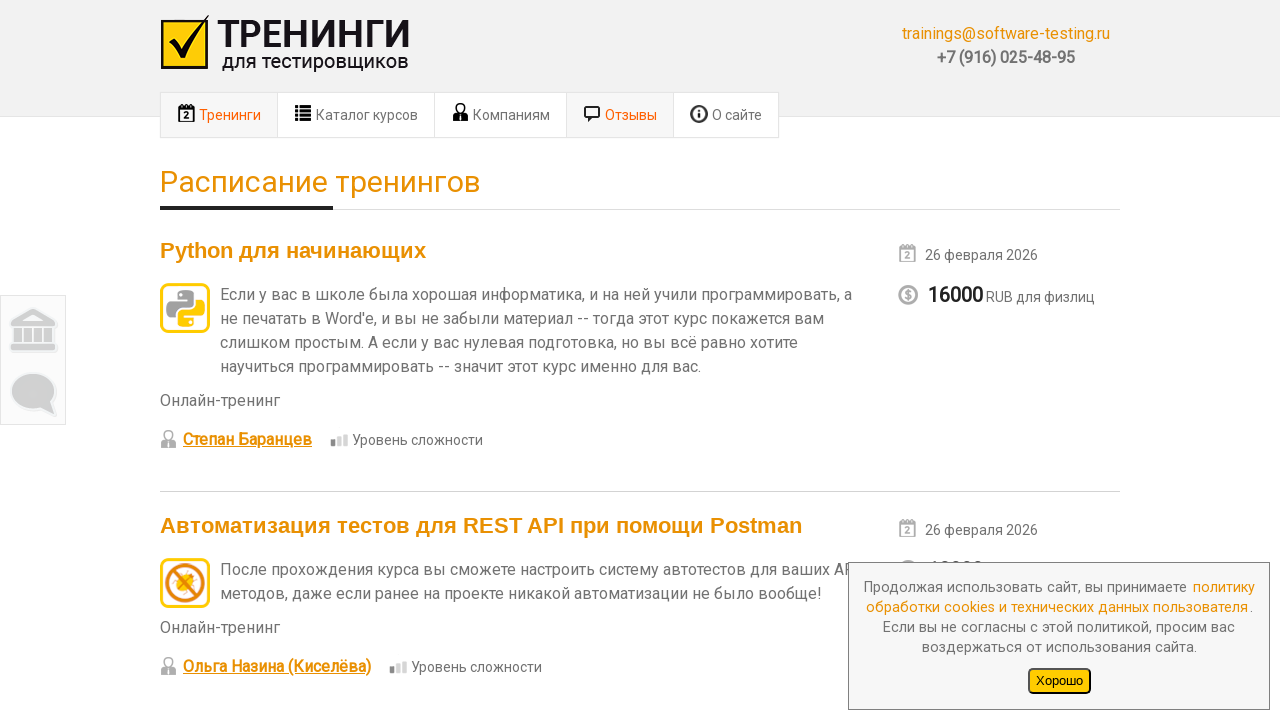

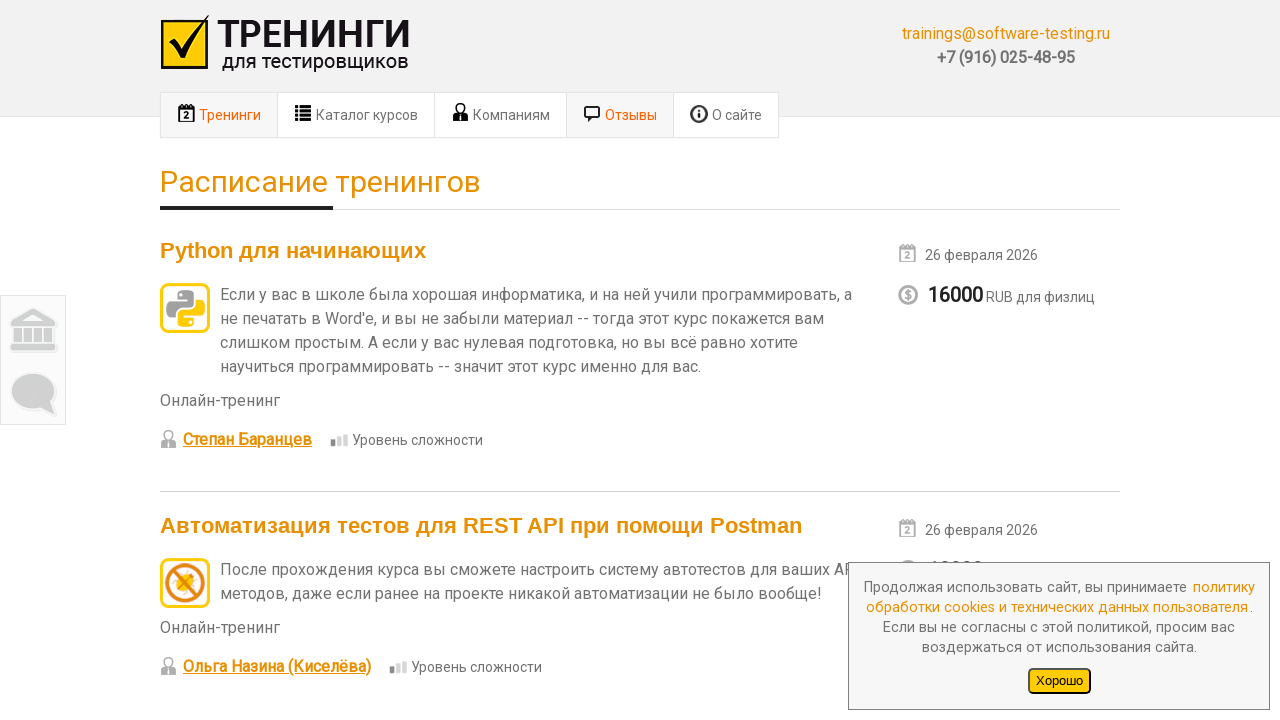